Tests the Moved API link that returns a 301 status code

Starting URL: https://demoqa.com

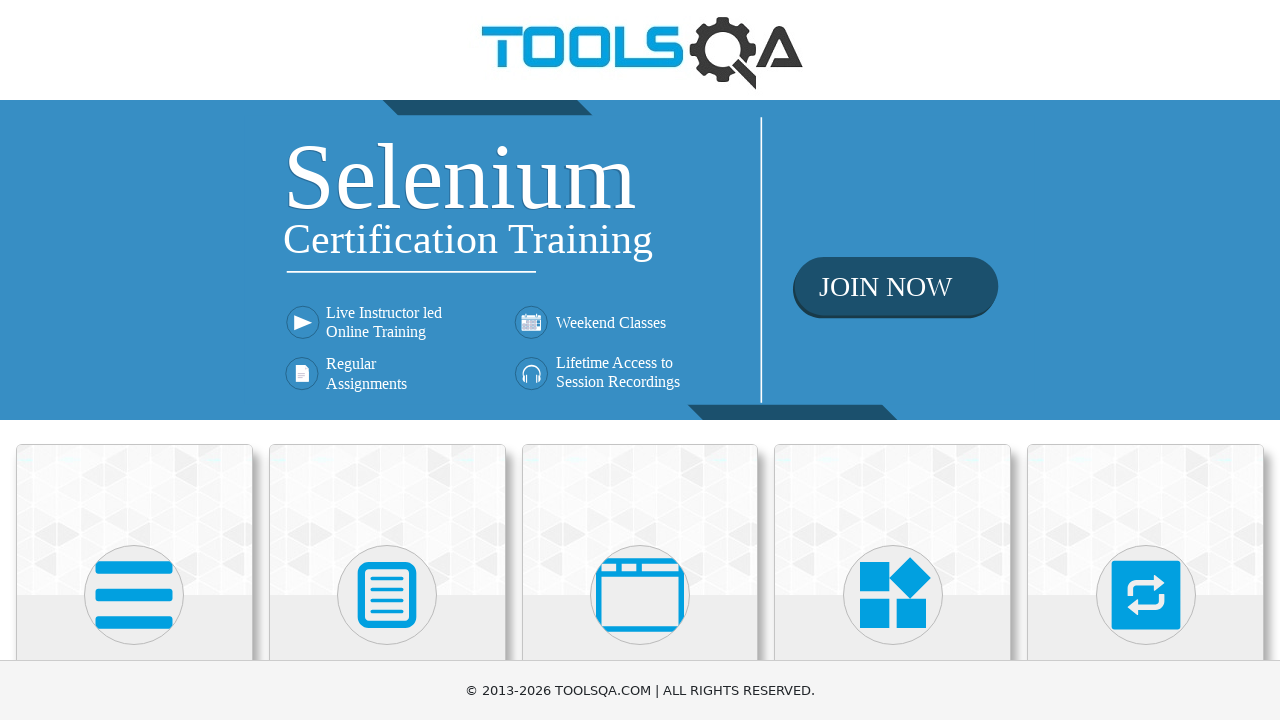

Clicked on Elements card at (134, 520) on .card:has-text('Elements')
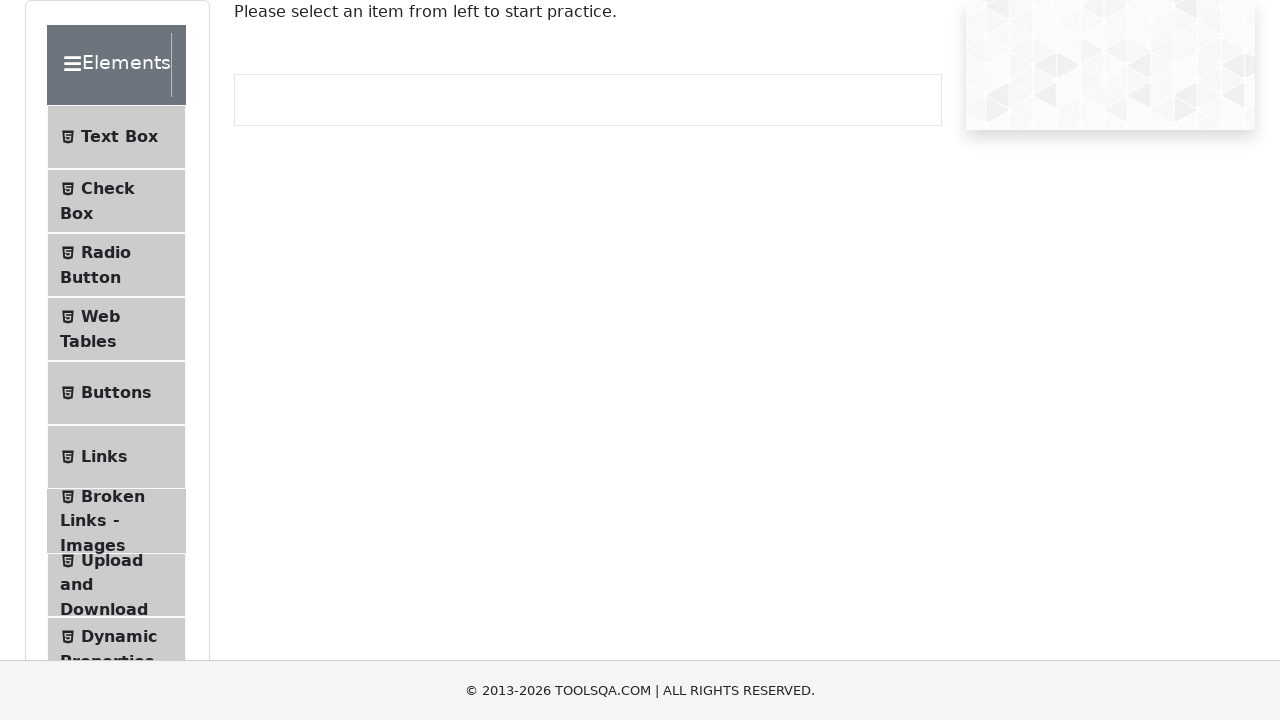

Clicked on Links menu item at (104, 457) on .menu-list >> text=Links
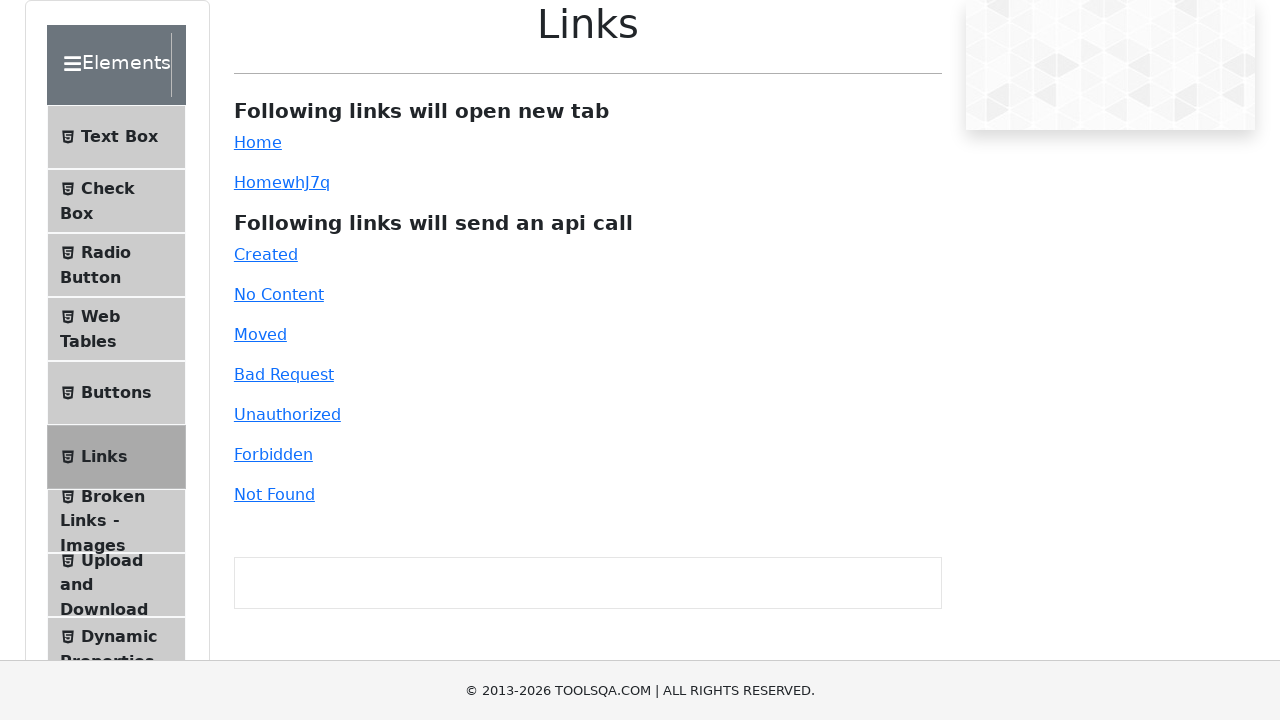

Clicked on Moved API link that returns 301 status code at (260, 334) on #moved
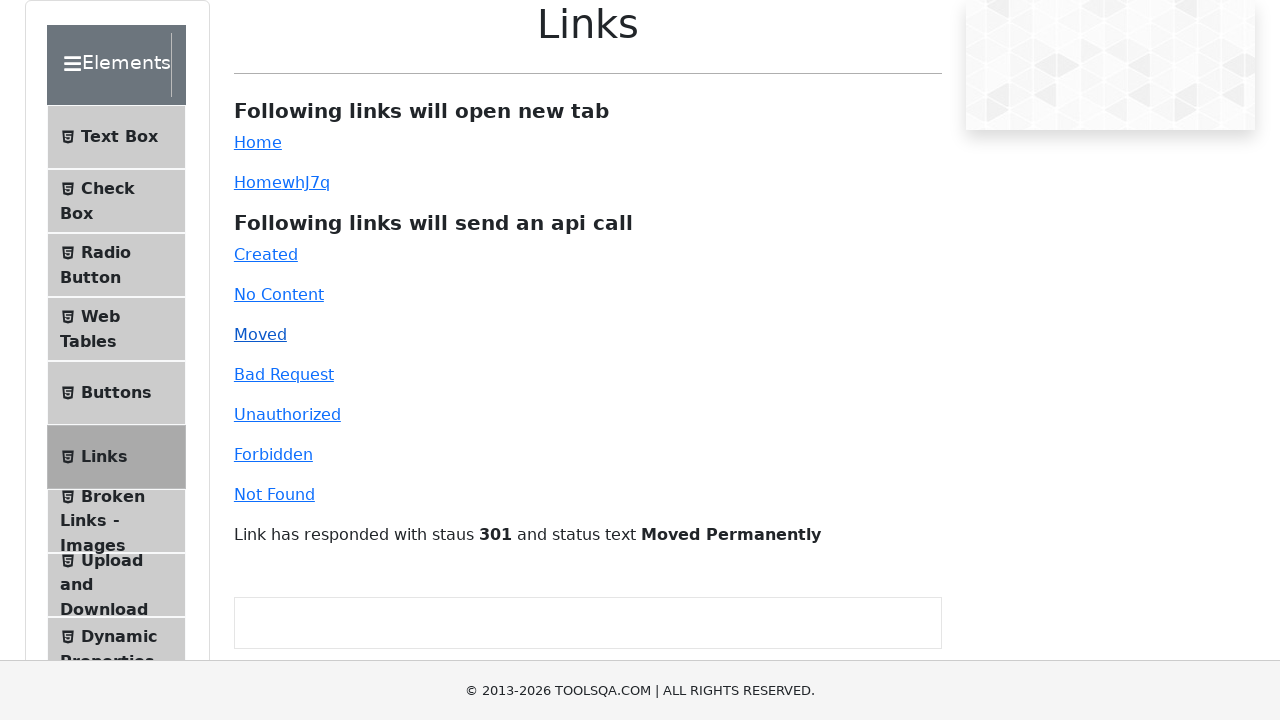

Response message loaded after clicking Moved link
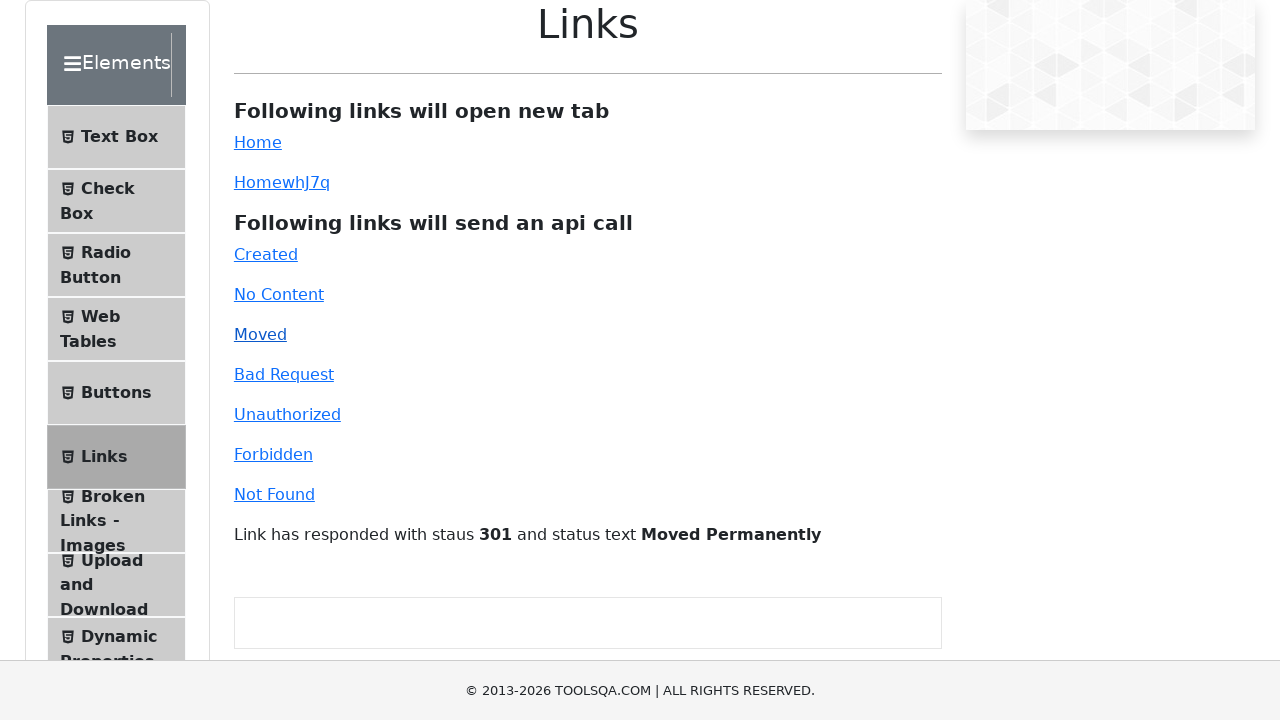

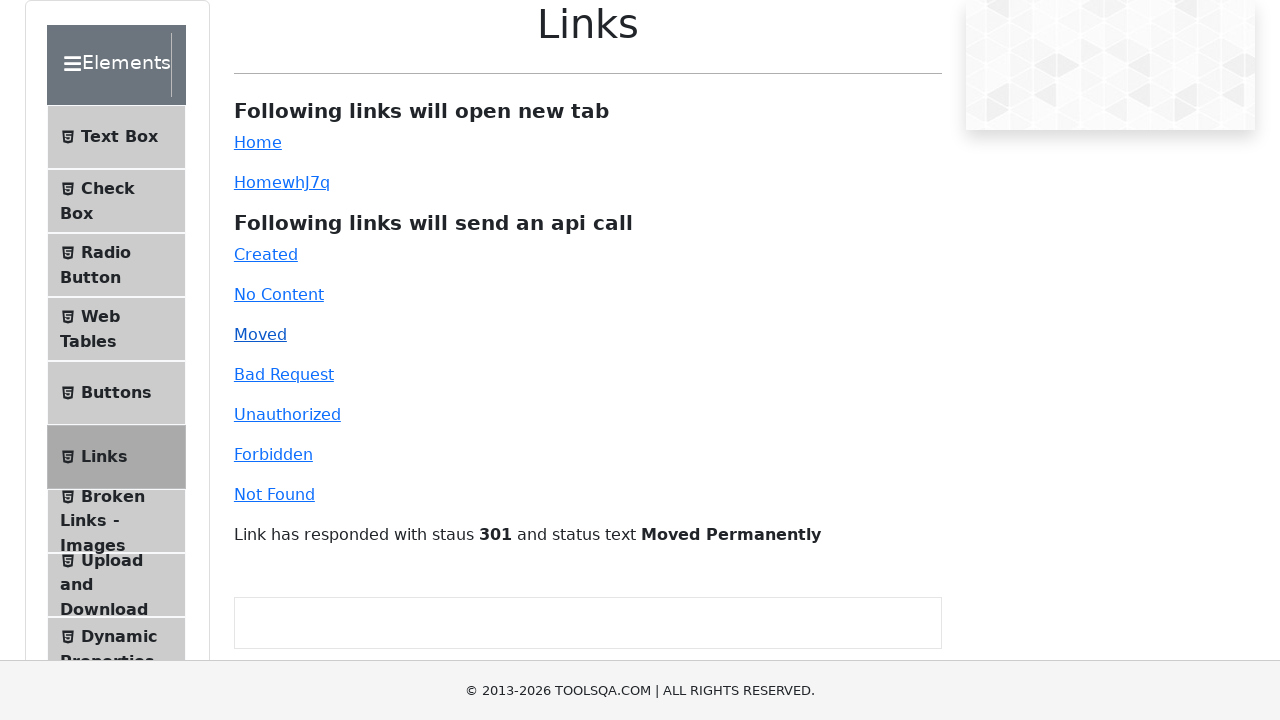